Tests that submitting an empty login form displays an error message requiring both username and password

Starting URL: https://demo.applitools.com/hackathon.html

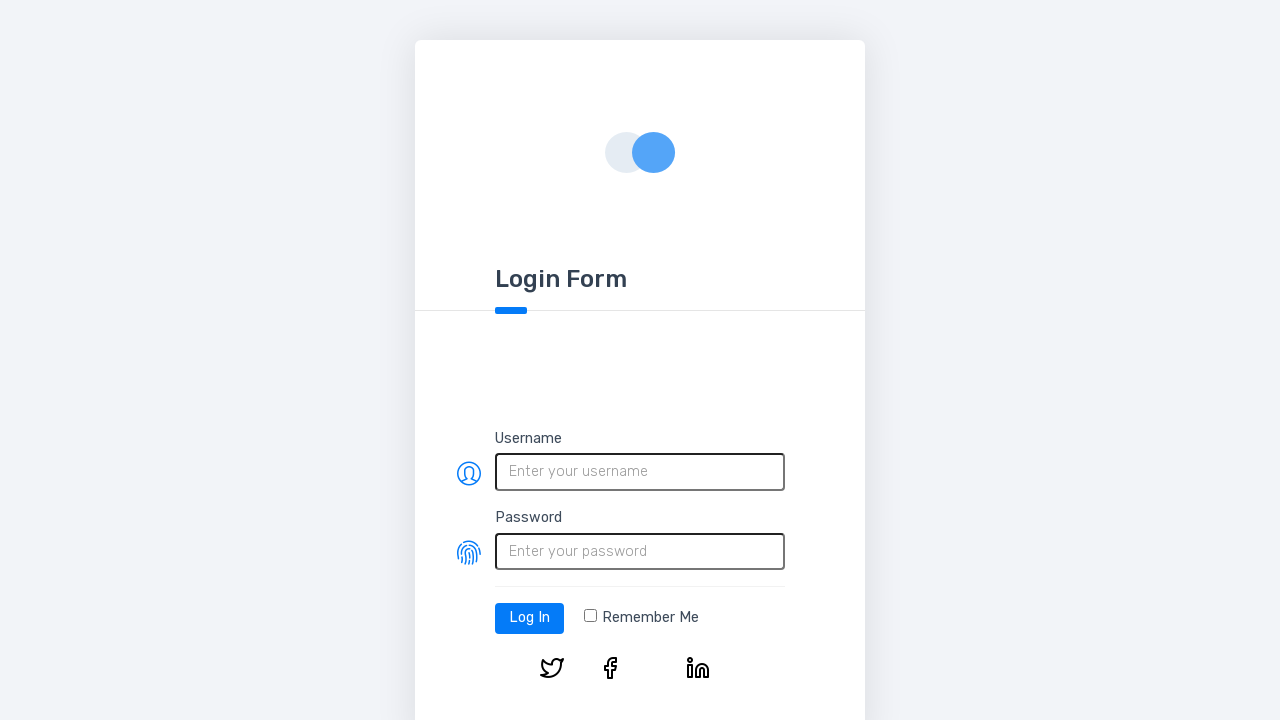

Navigated to login page at https://demo.applitools.com/hackathon.html
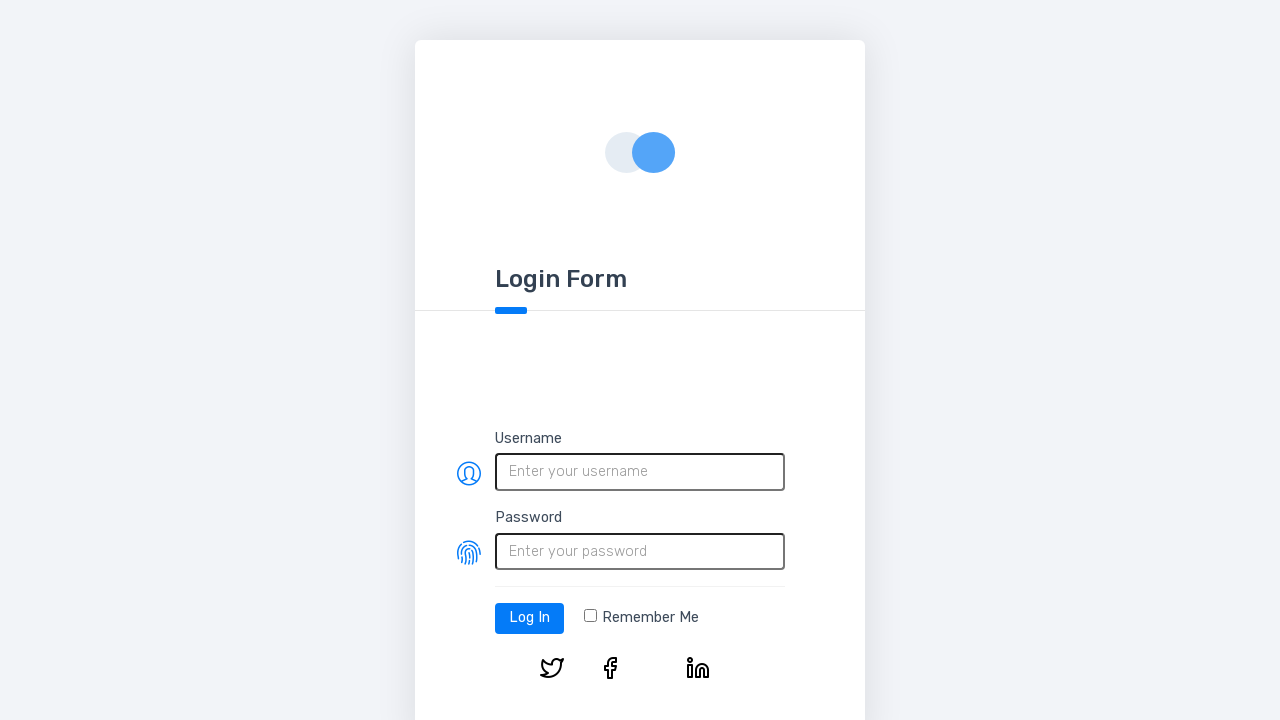

Clicked login button without entering credentials at (530, 618) on #log-in
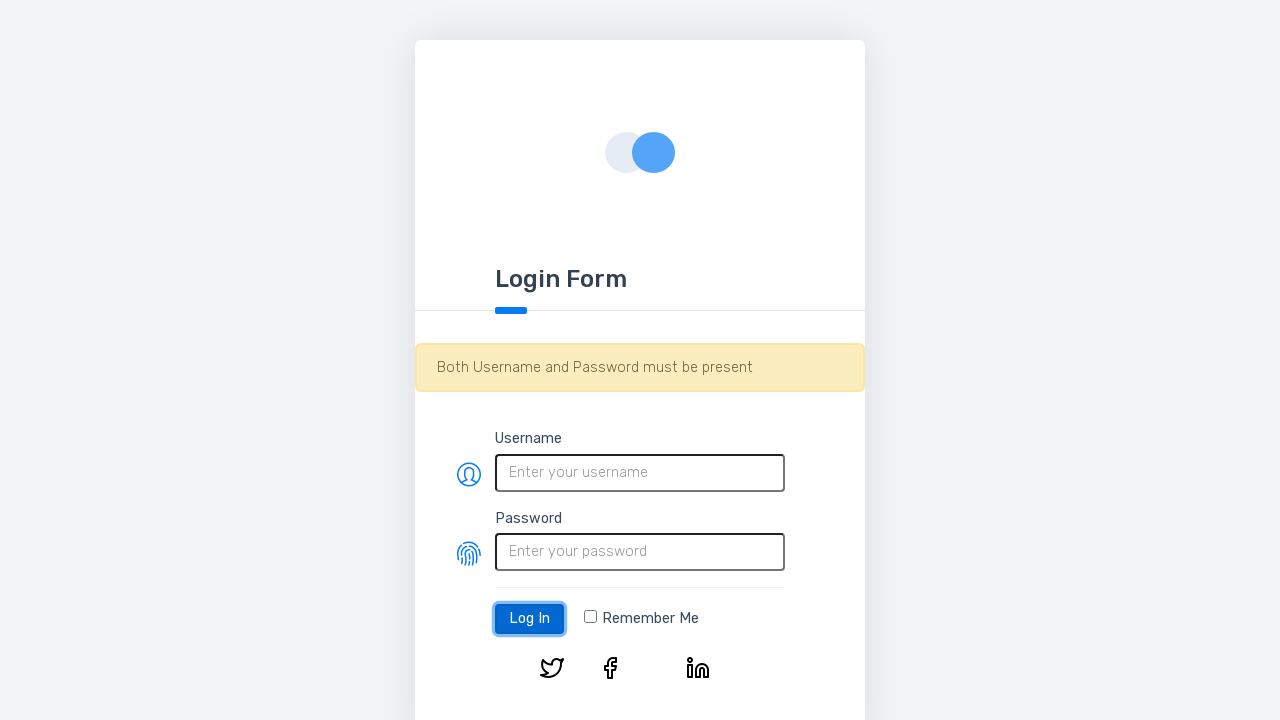

Error alert message appeared
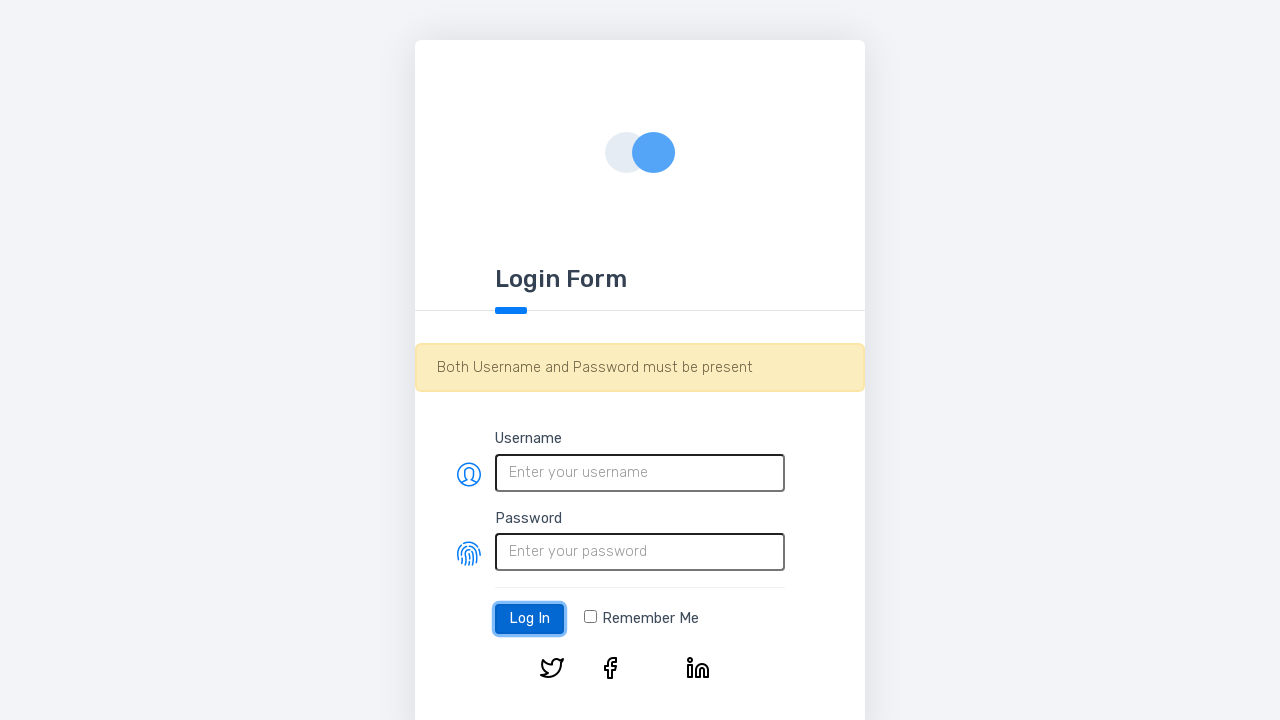

Verified error alert is visible
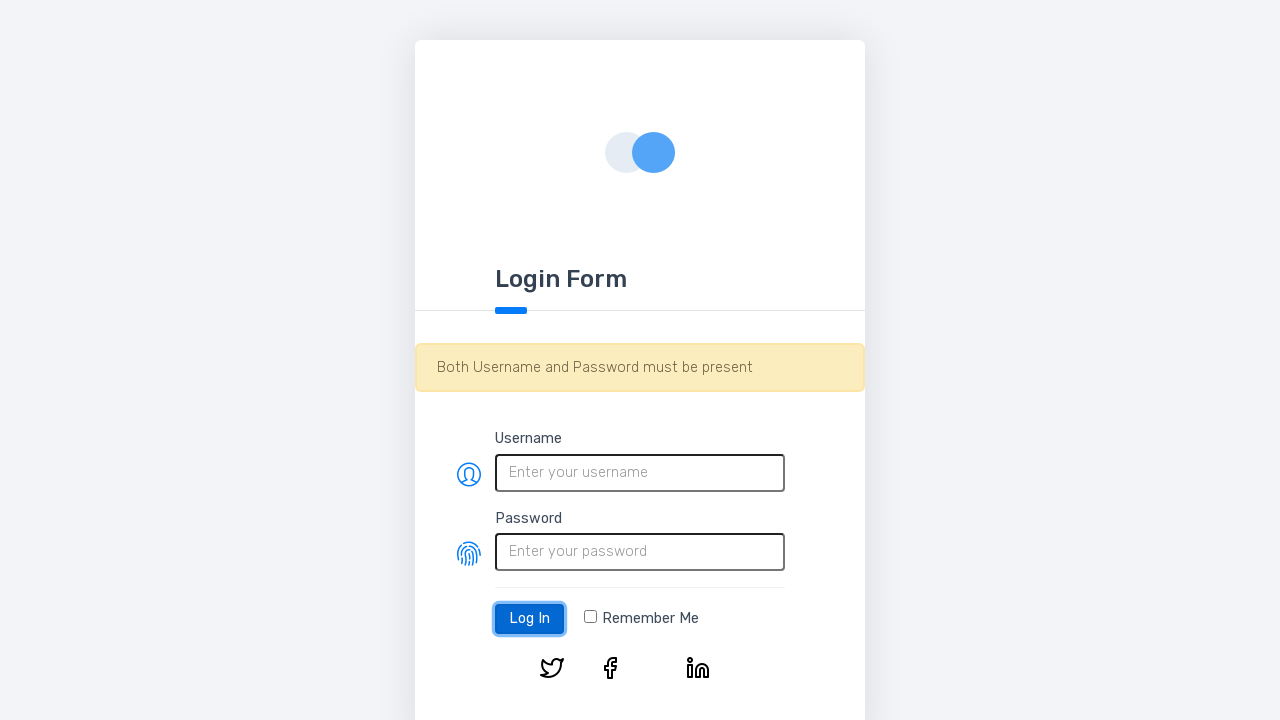

Verified error message contains 'Both Username and Password must be present'
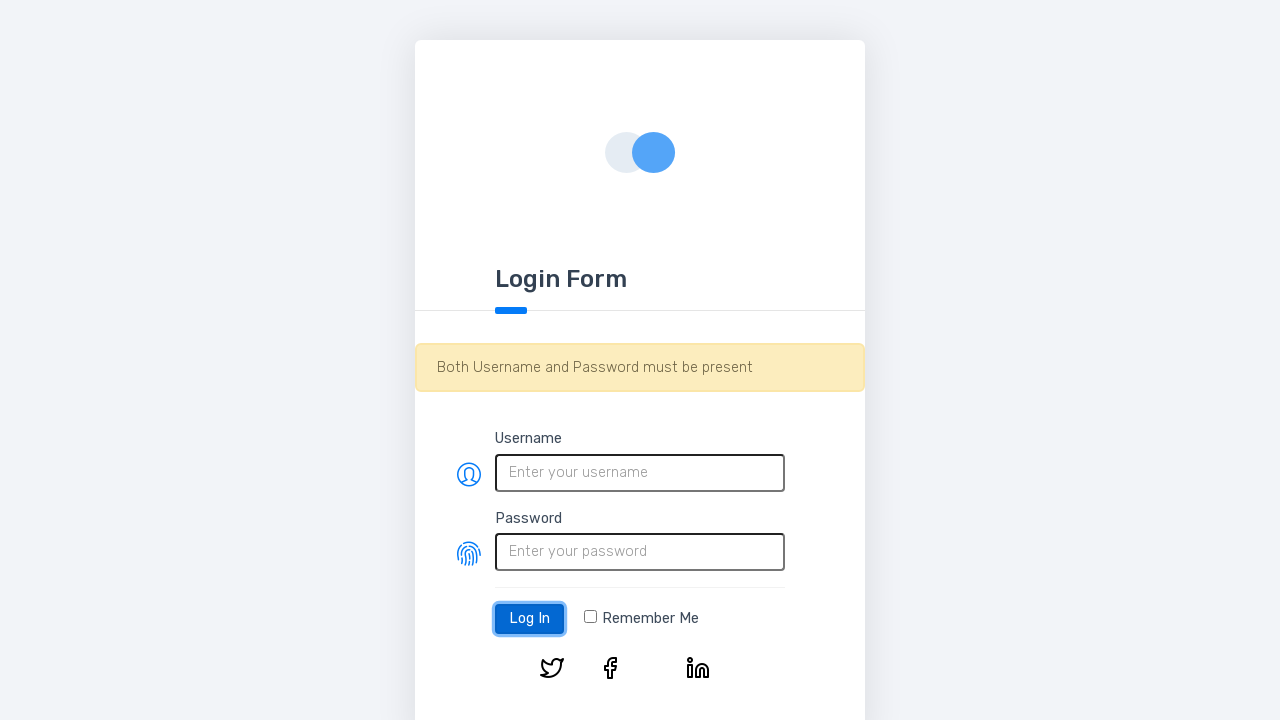

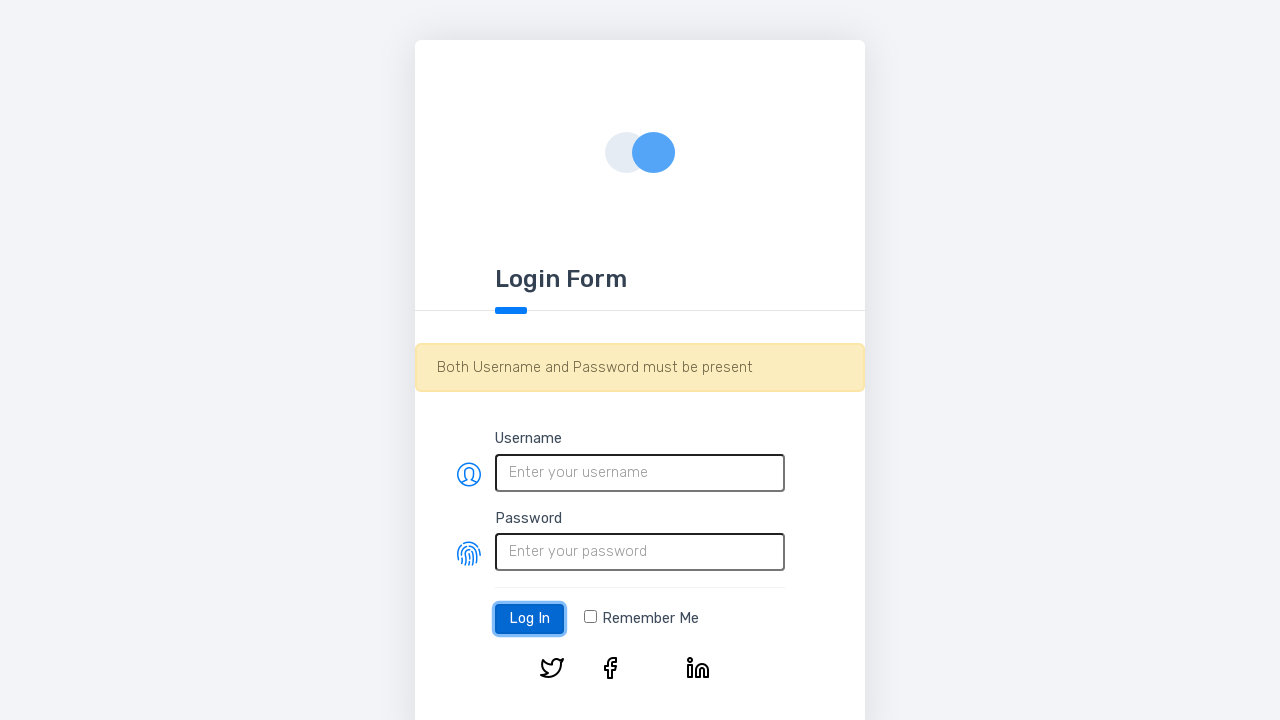